Tests that submitting empty login fields shows error X icons next to inputs, and clicking the error close button removes these X icons

Starting URL: https://www.saucedemo.com/

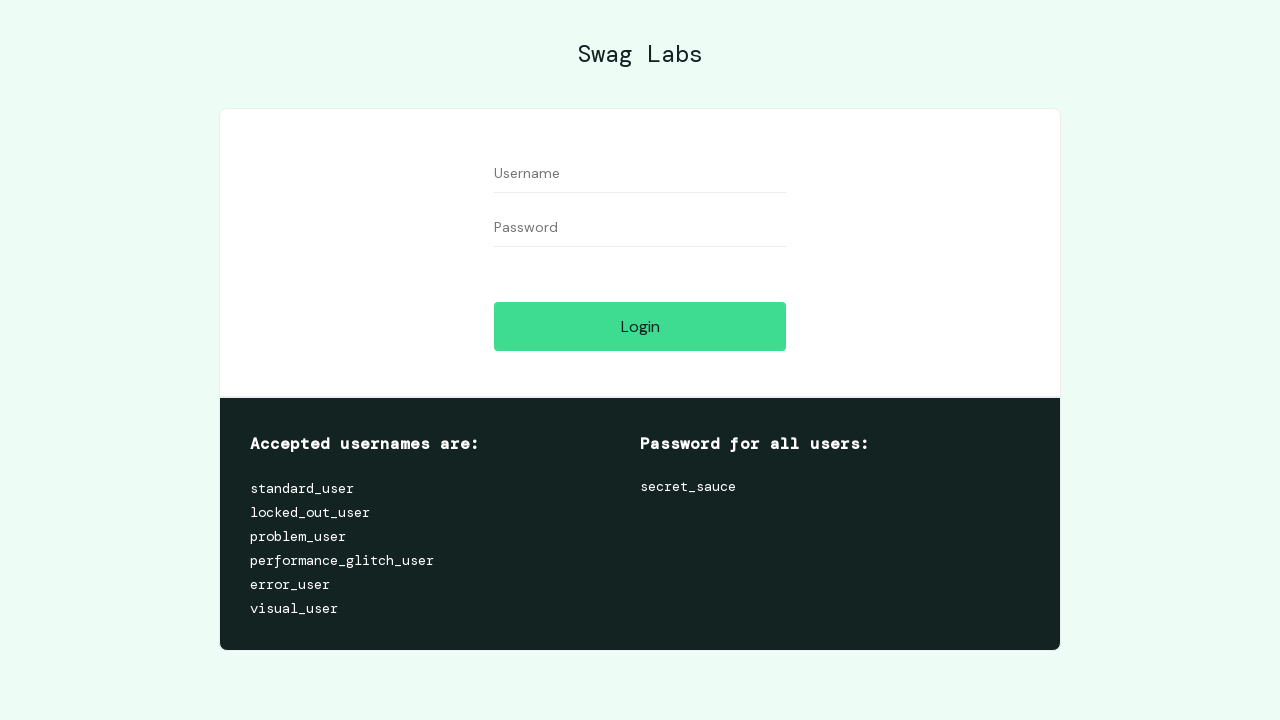

Clicked login button with empty fields at (640, 326) on input[type='submit']
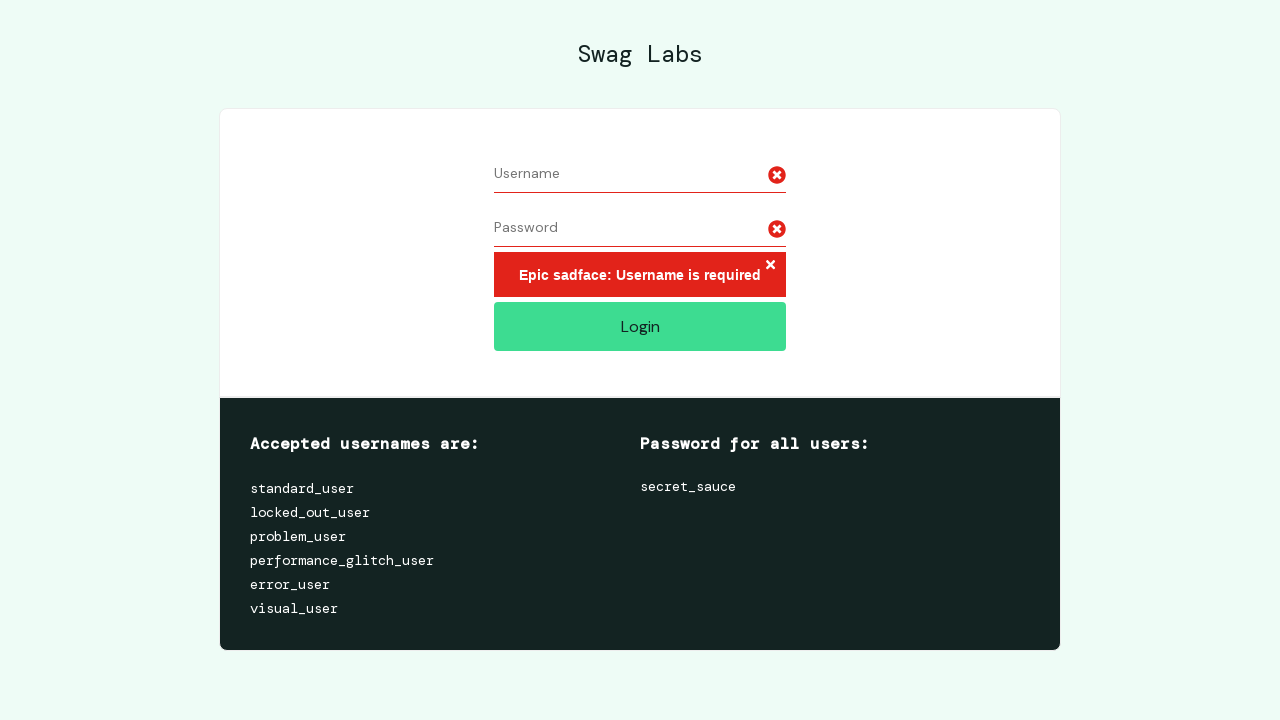

Error message appeared
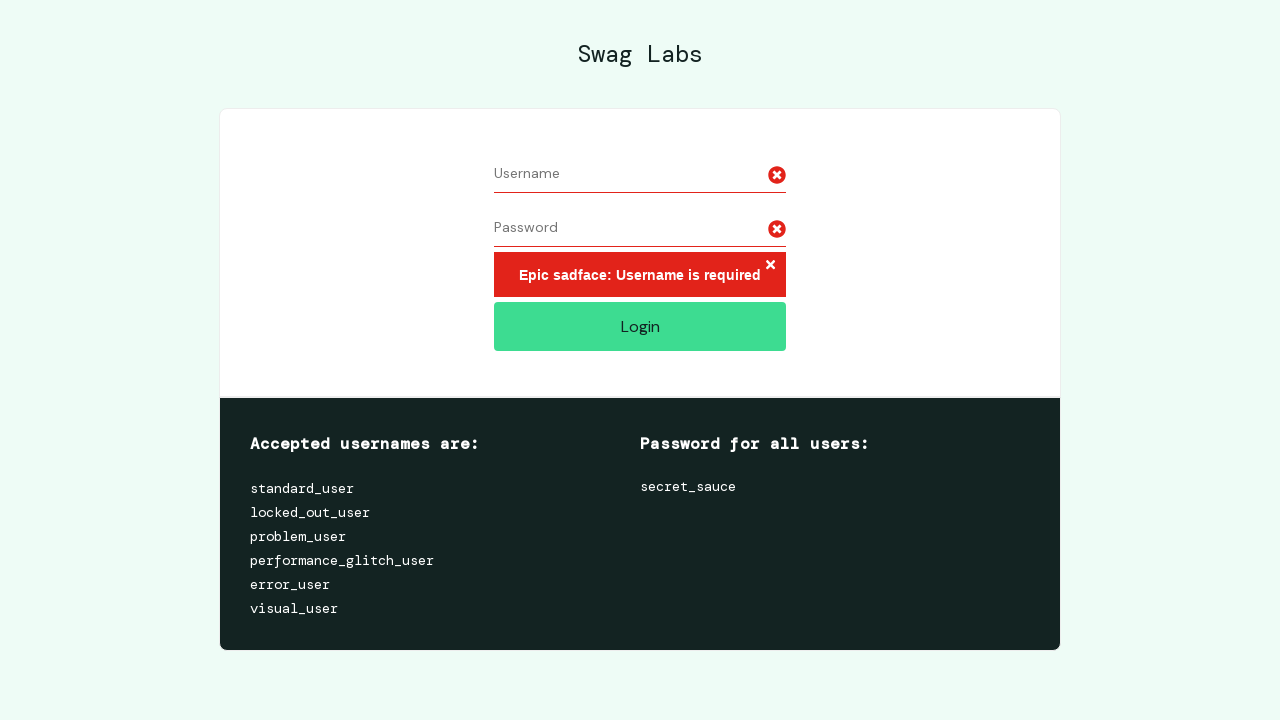

X icons are visible on input fields
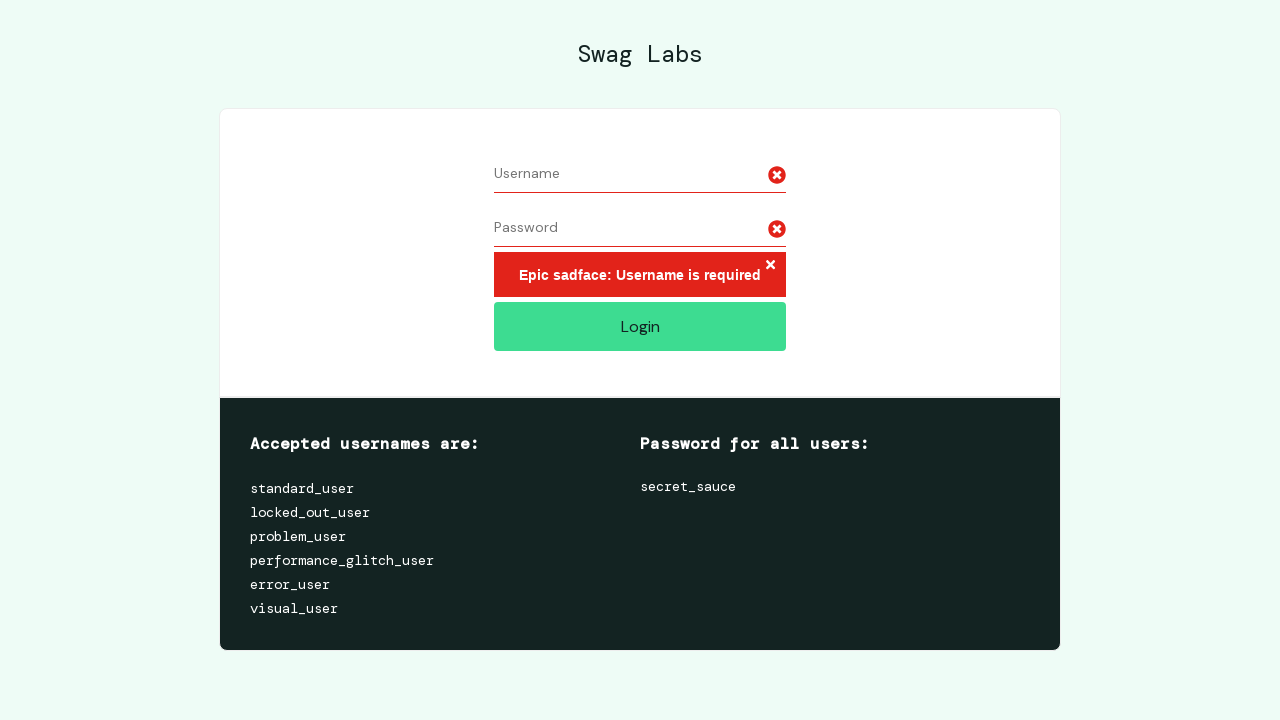

Clicked the close button on the error message at (770, 266) on button.error-button
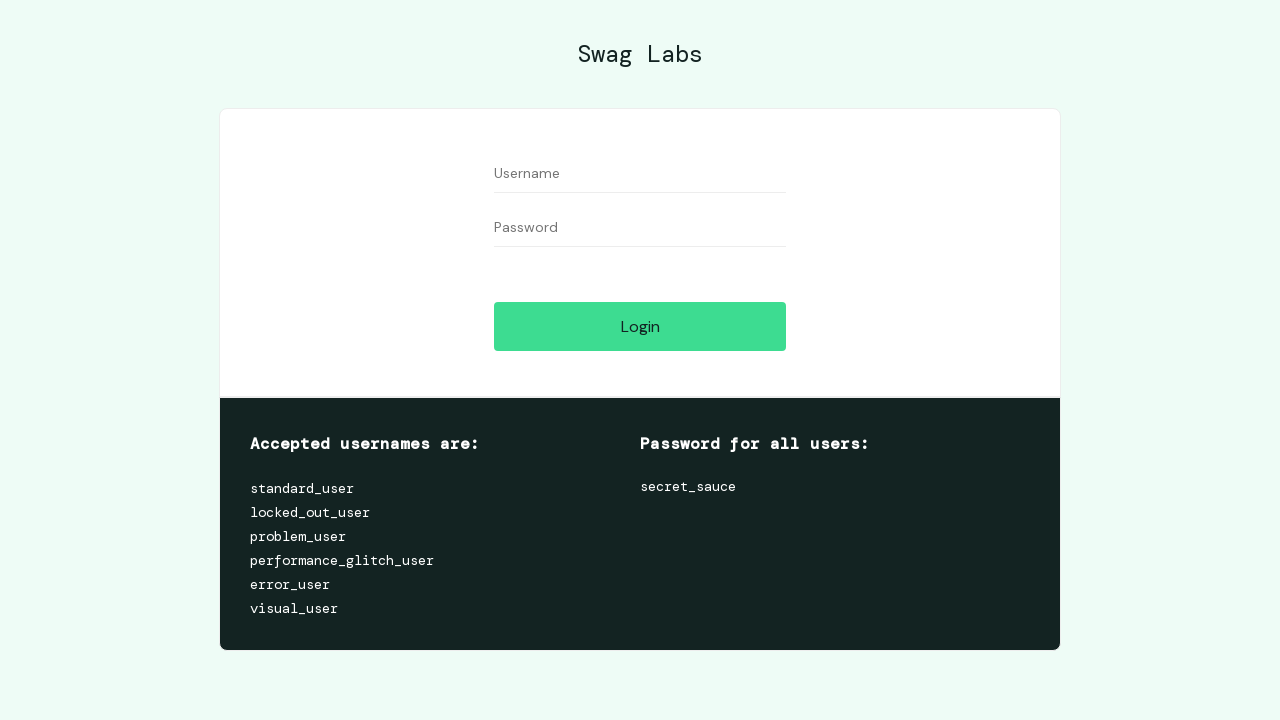

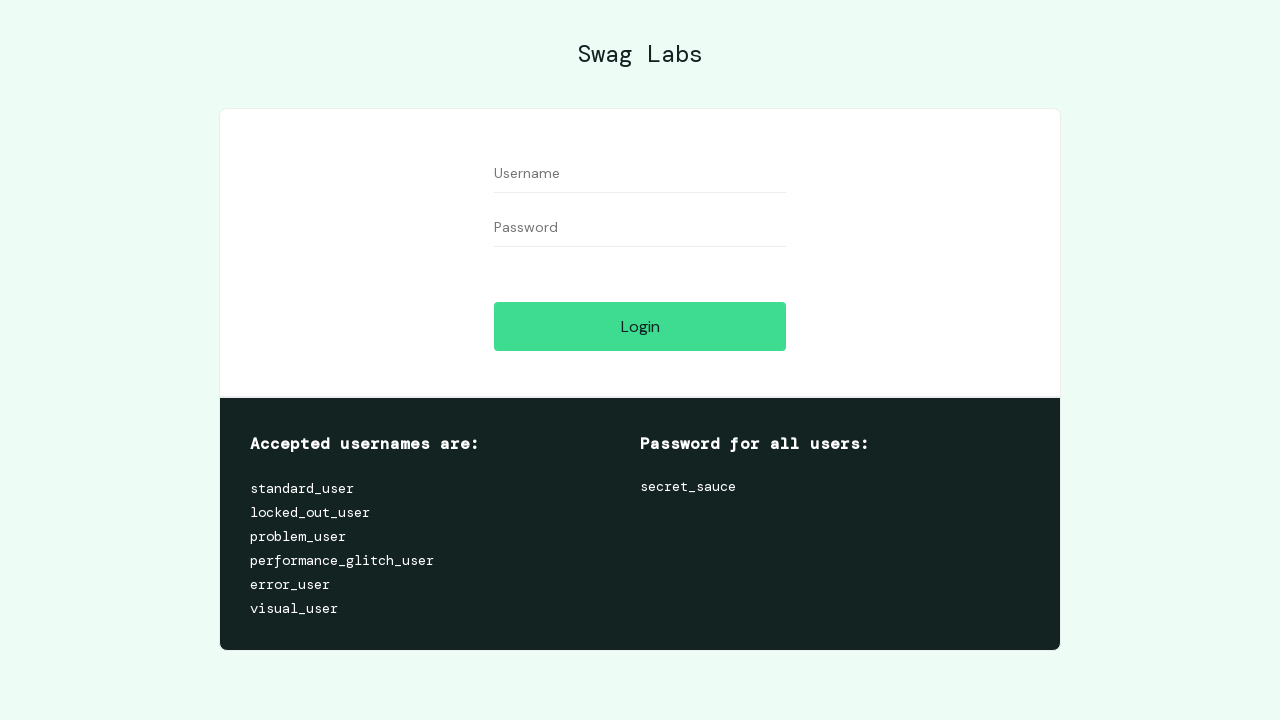